Verifies that product prices match expected values by checking if displayed prices are in the list of known valid prices

Starting URL: https://www.demoblaze.com/index.html

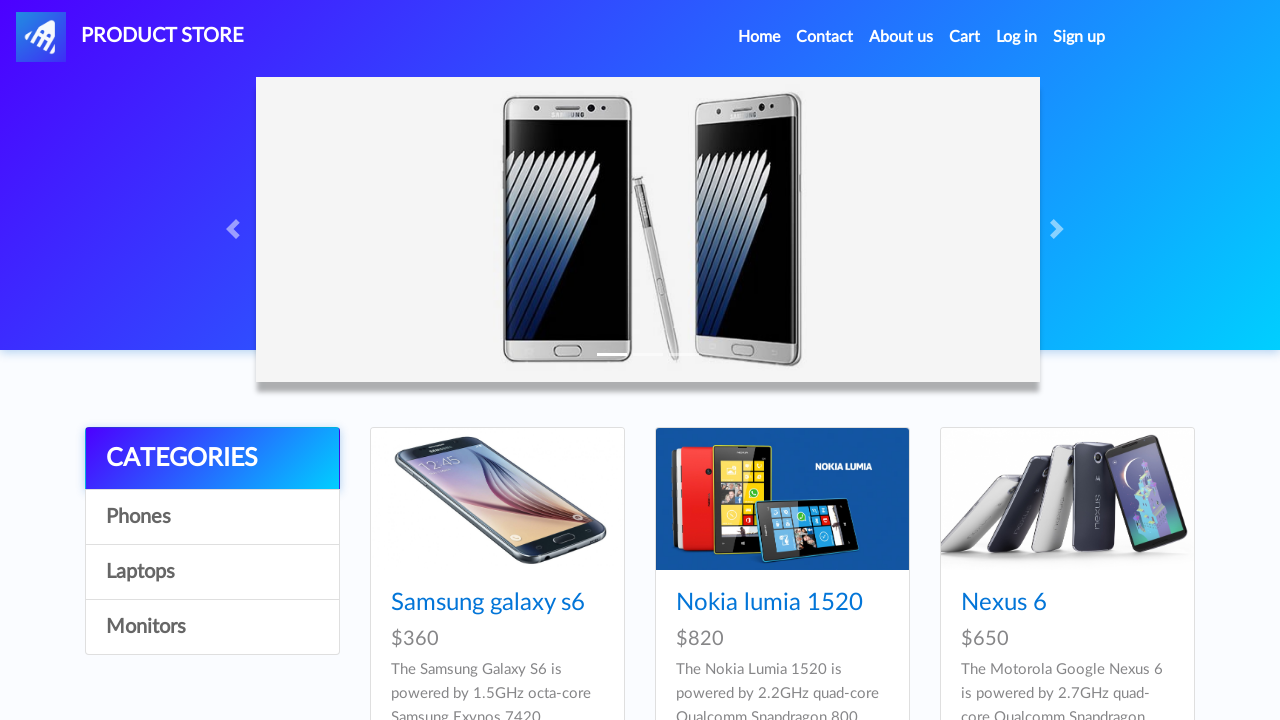

Located all product price elements on the page
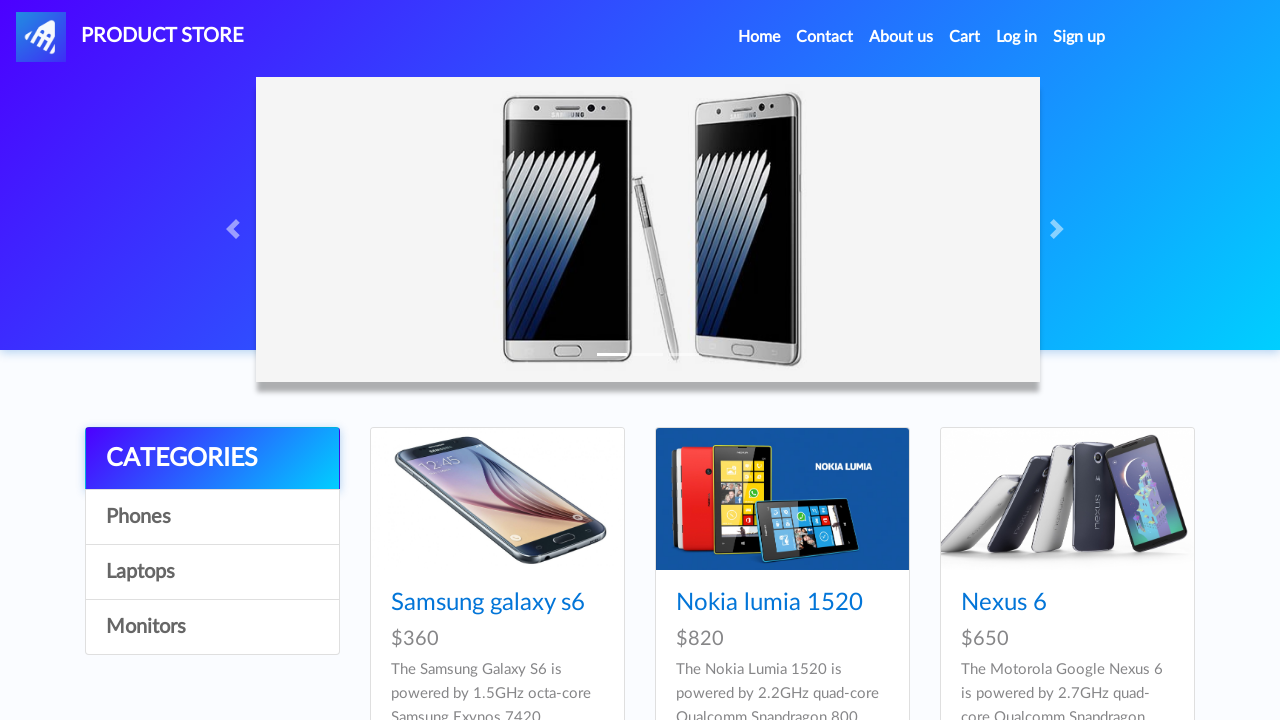

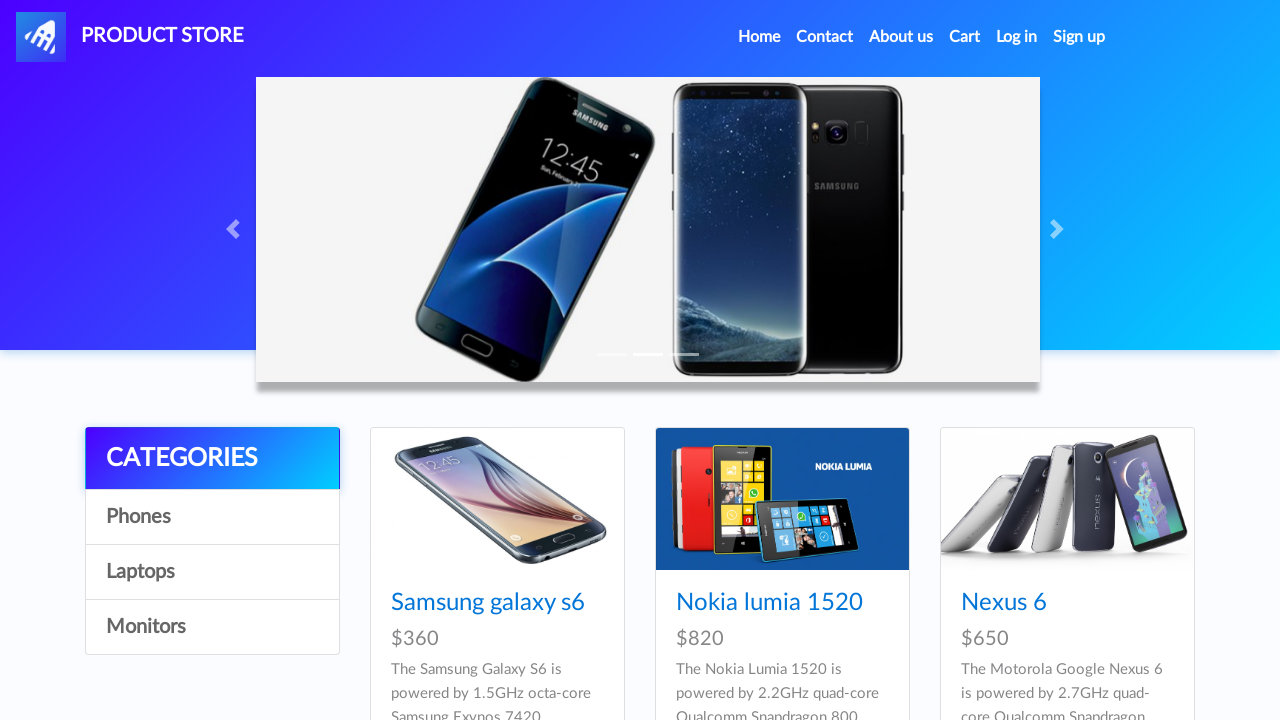